Navigates to JPL Space image page and clicks the button to reveal the full-size featured image

Starting URL: https://data-class-jpl-space.s3.amazonaws.com/JPL_Space/index.html

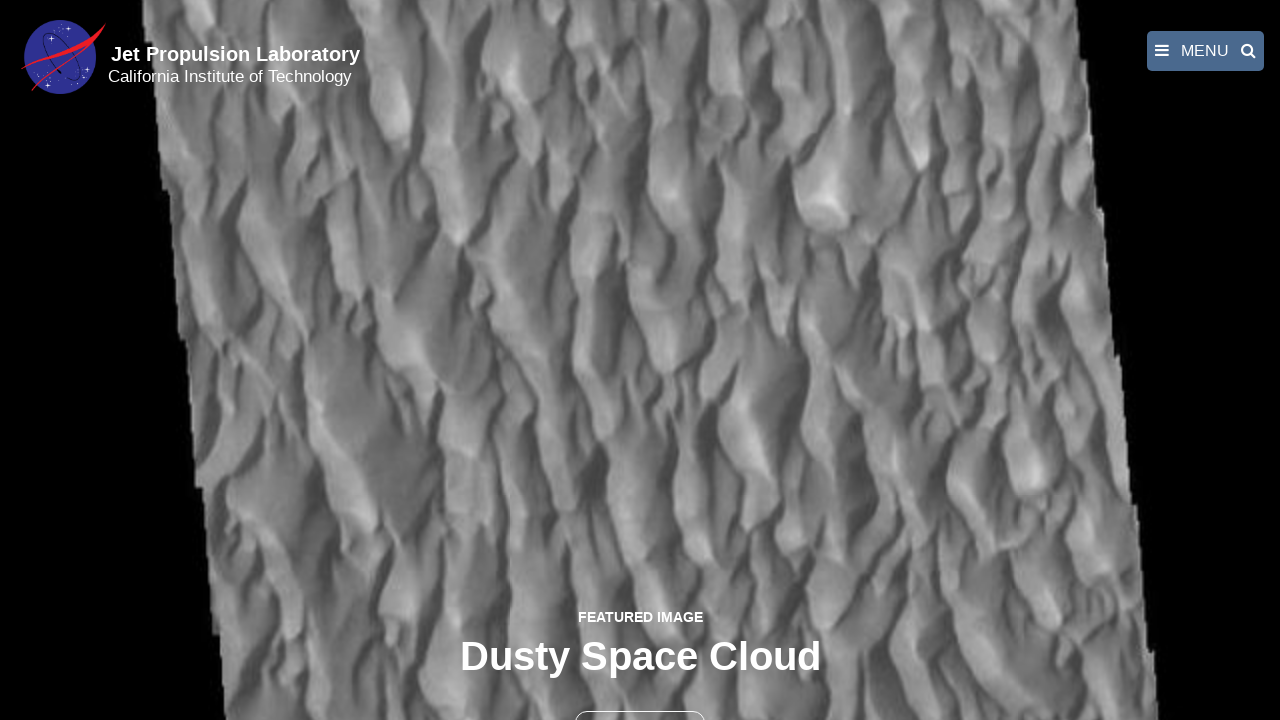

Navigated to JPL Space image page
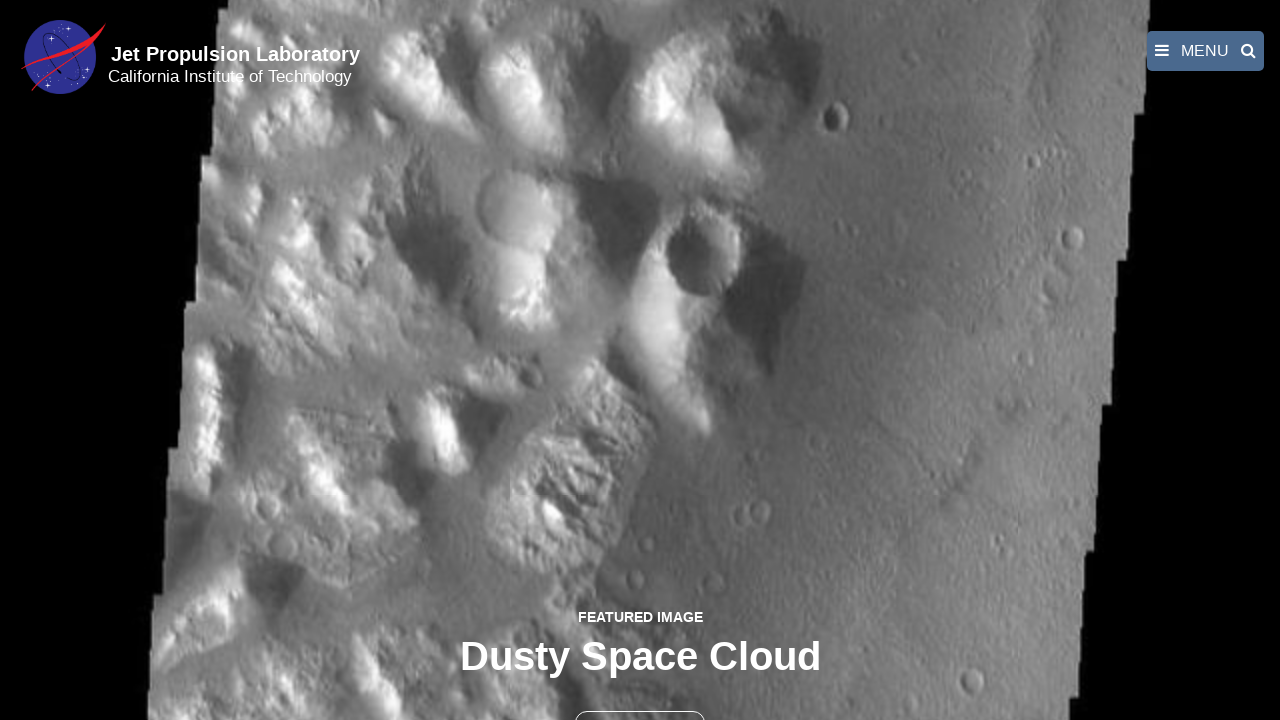

Clicked the full-size image button at (640, 699) on button >> nth=1
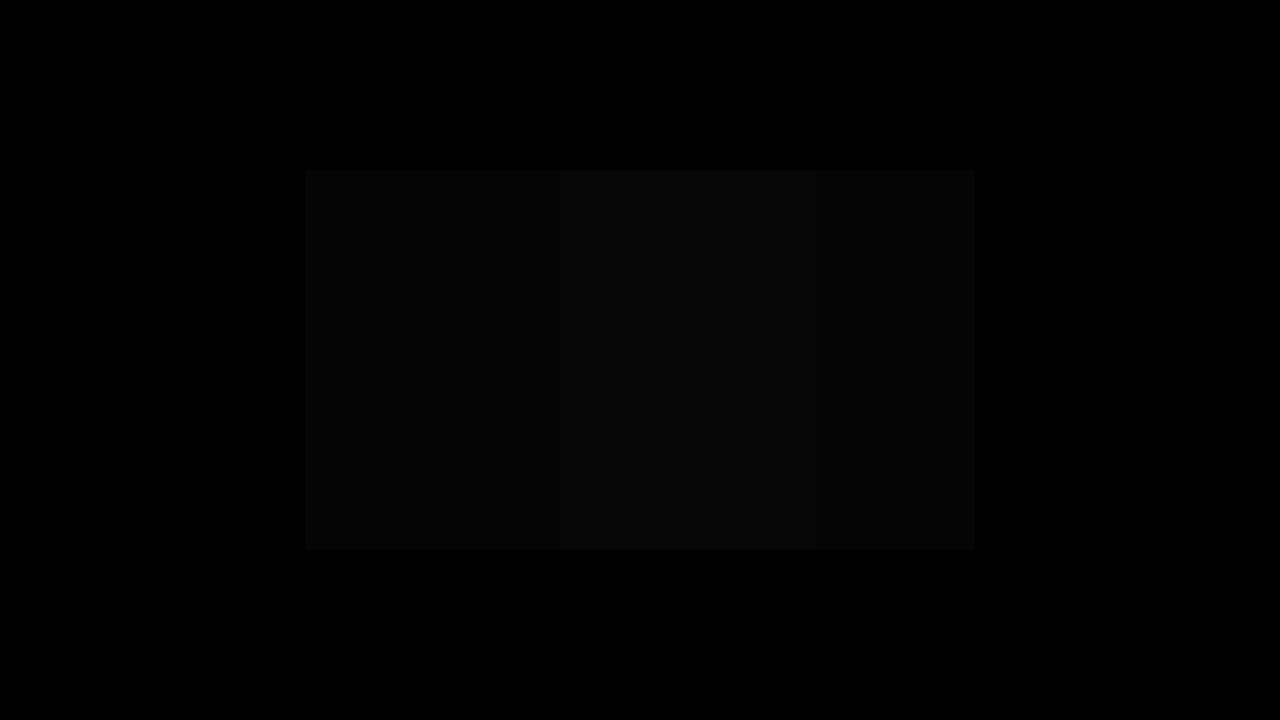

Full-size featured image appeared
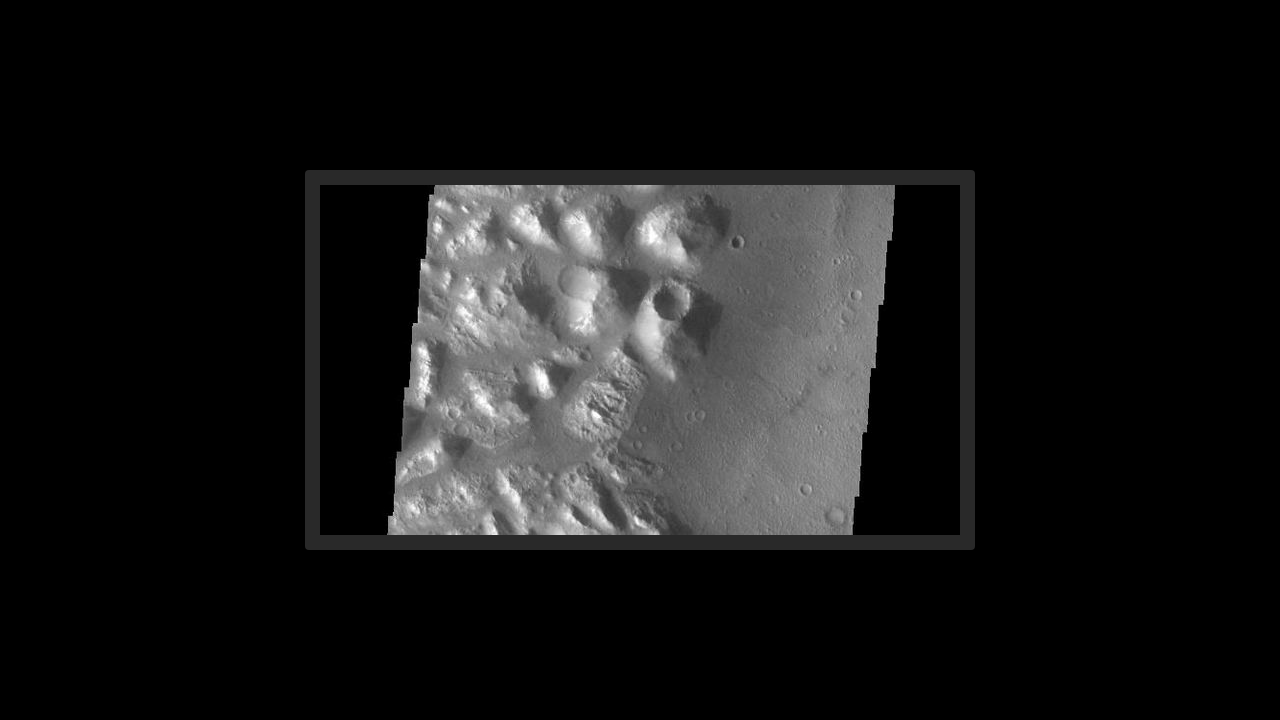

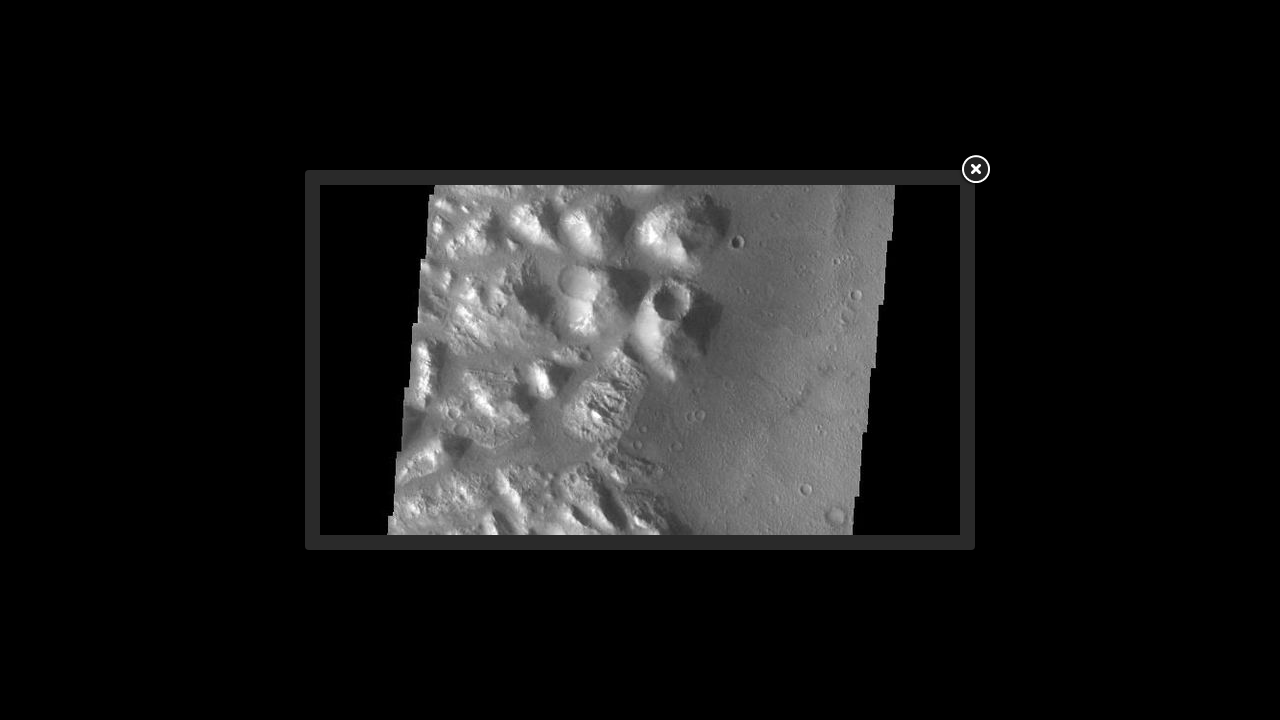